Tests a key press form by entering a name in the input field and clicking the submit button

Starting URL: https://formy-project.herokuapp.com/keypress

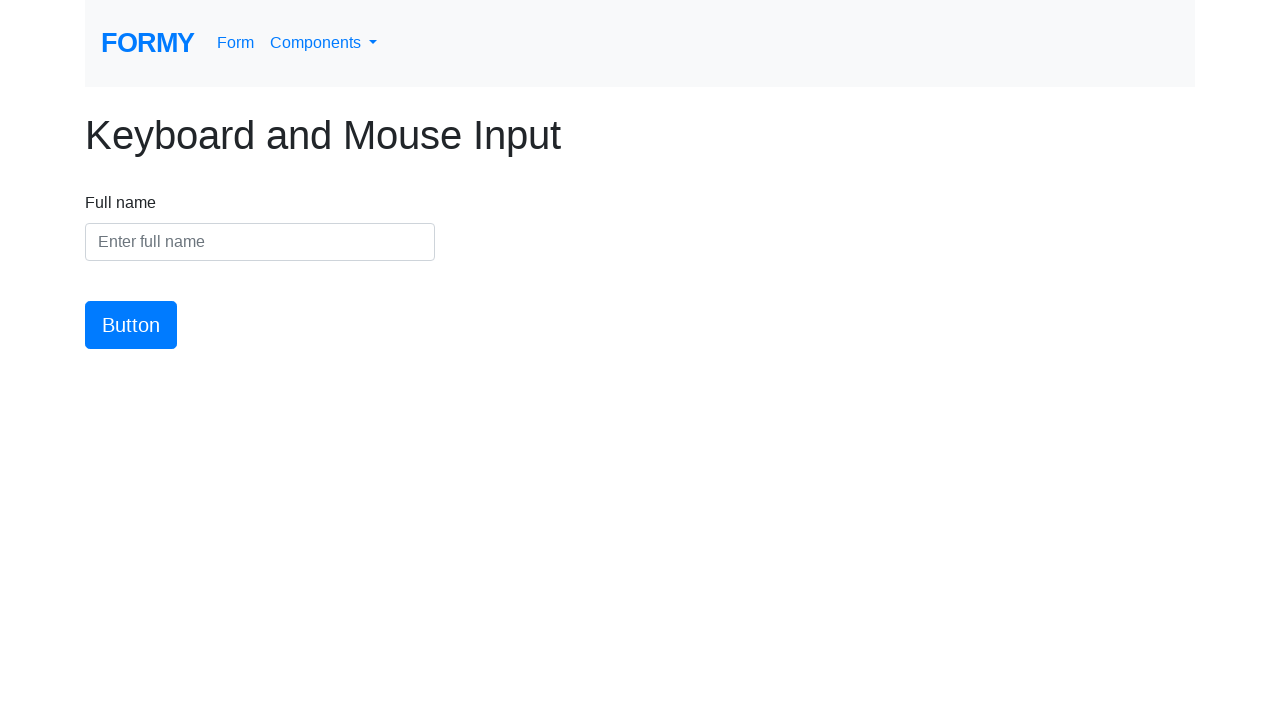

Clicked on the name input field at (260, 242) on #name
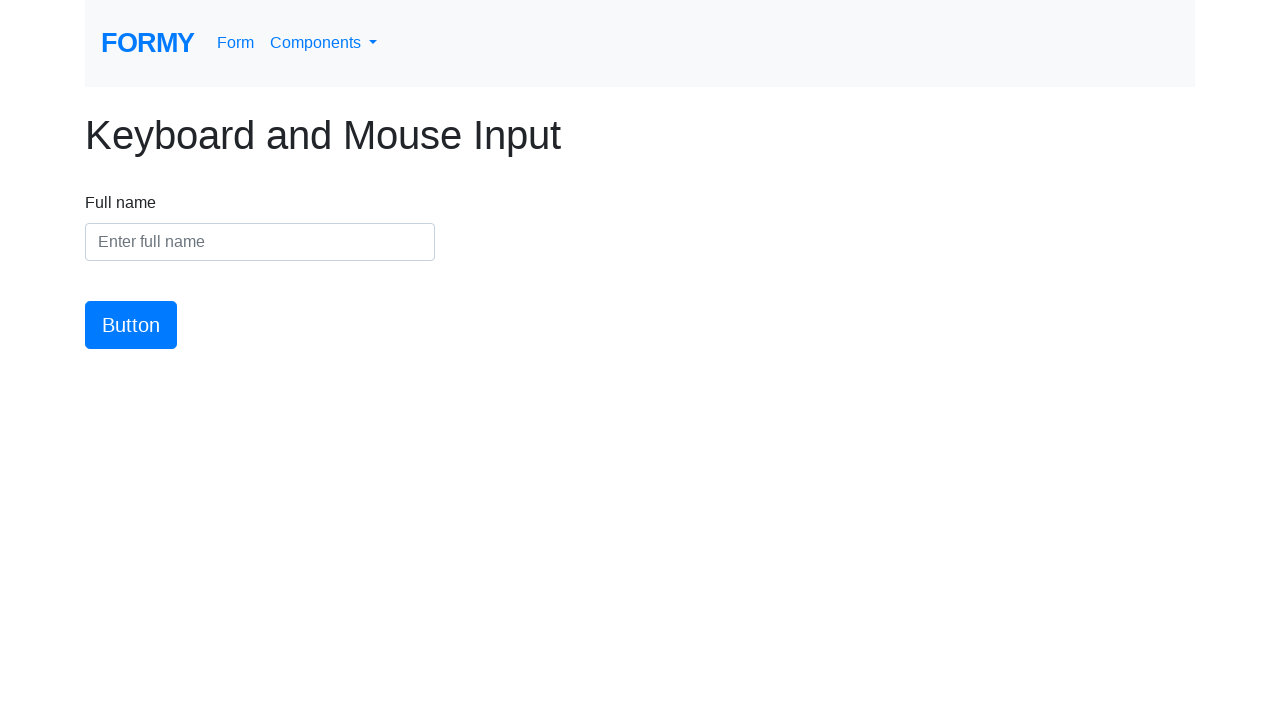

Entered 'Ricky' in the name input field on #name
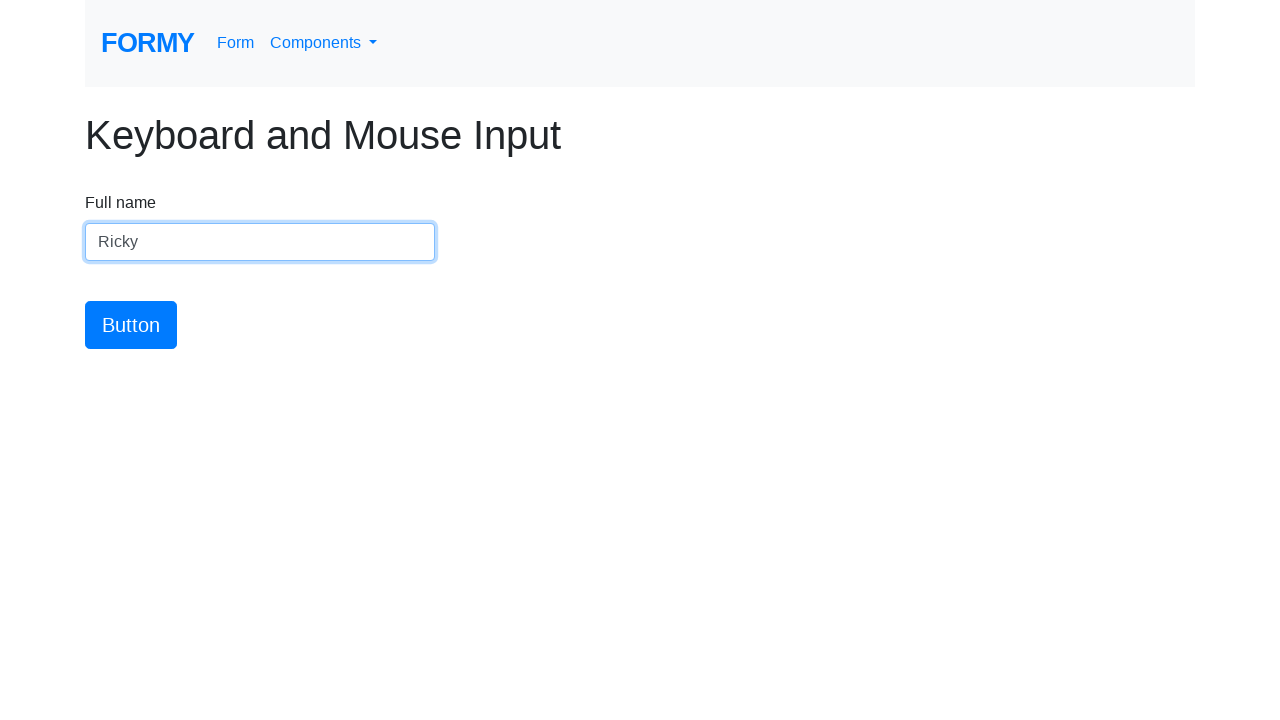

Clicked the submit button at (131, 325) on #button
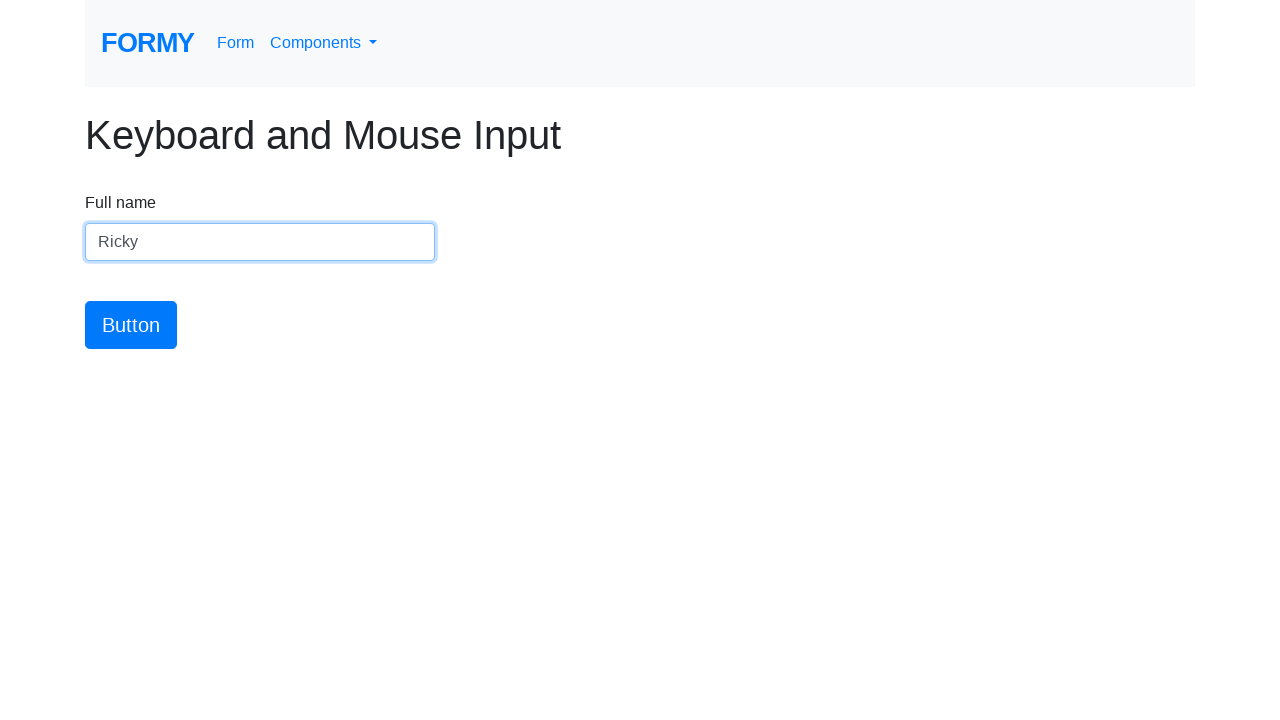

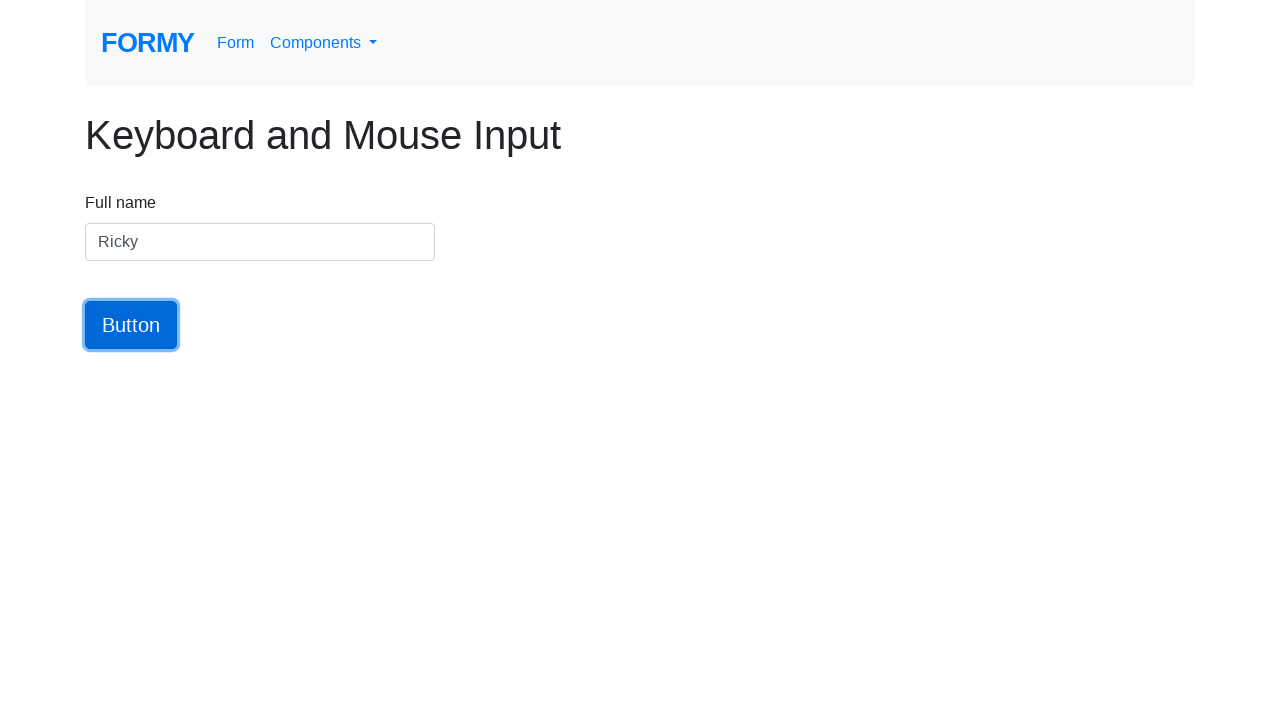